Tests un-marking items as complete by unchecking their checkboxes

Starting URL: https://demo.playwright.dev/todomvc

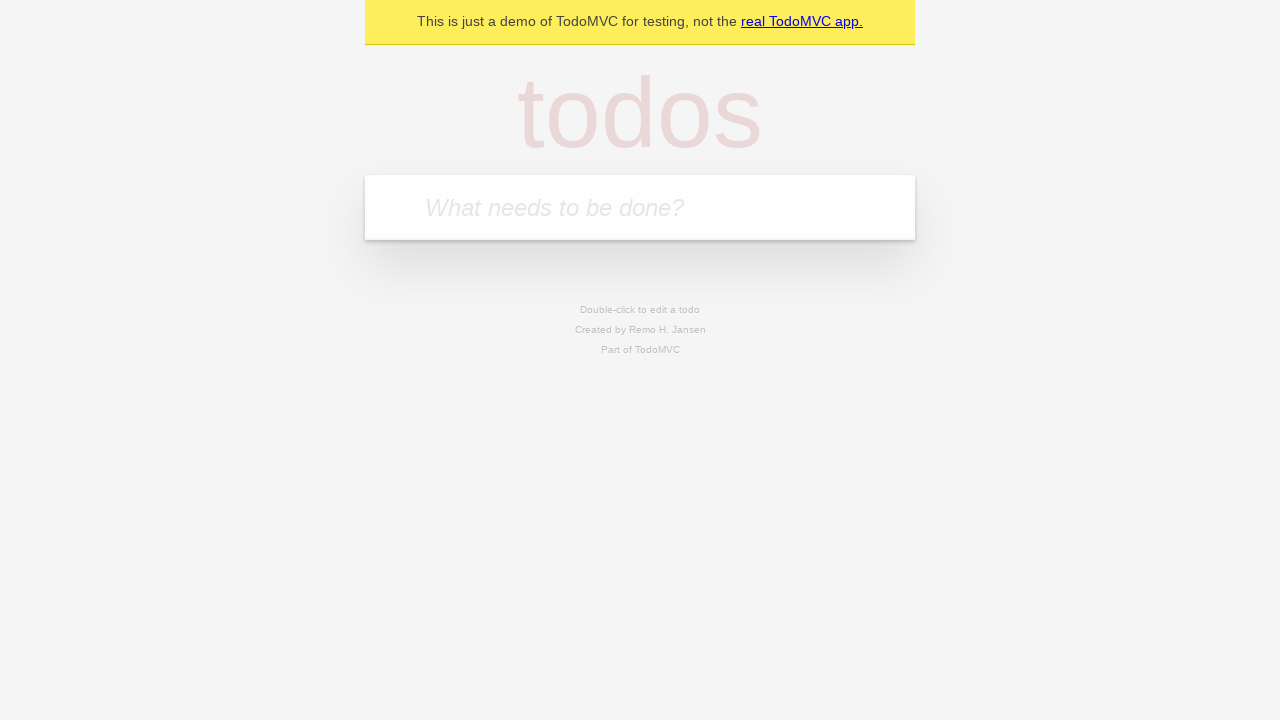

Filled new todo field with 'buy some cheese' on internal:attr=[placeholder="What needs to be done?"i]
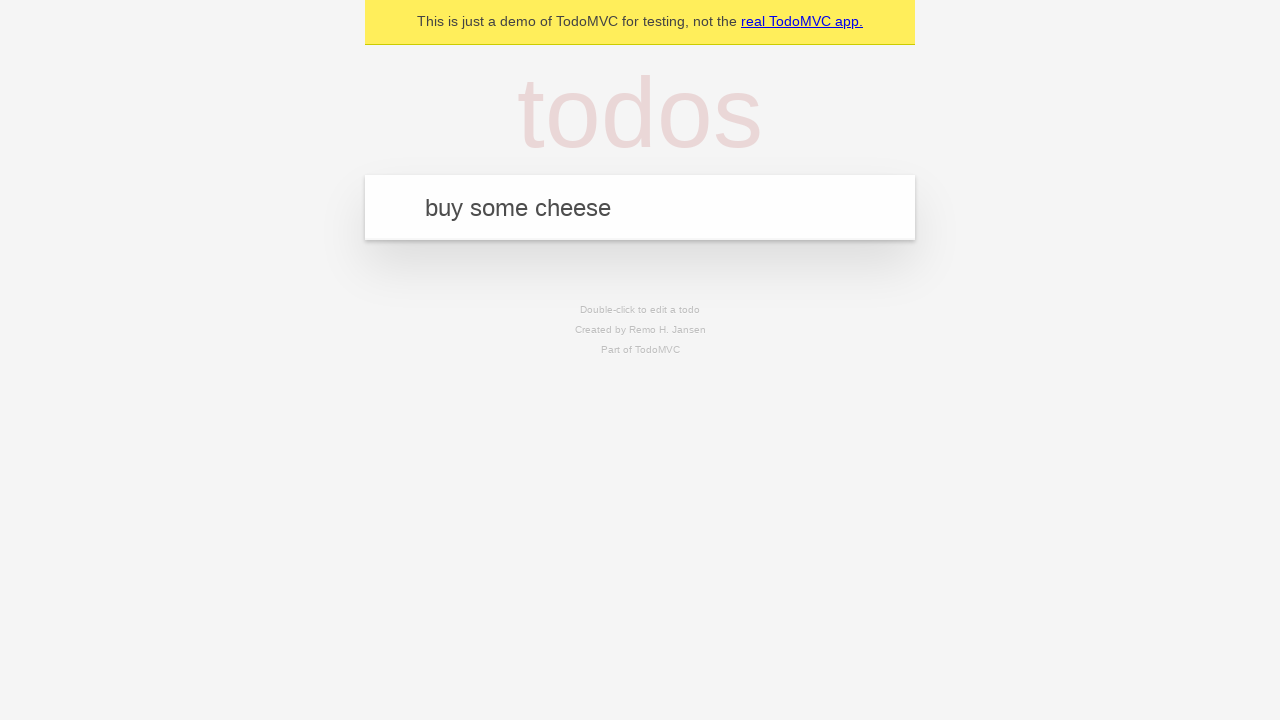

Pressed Enter to create todo 'buy some cheese' on internal:attr=[placeholder="What needs to be done?"i]
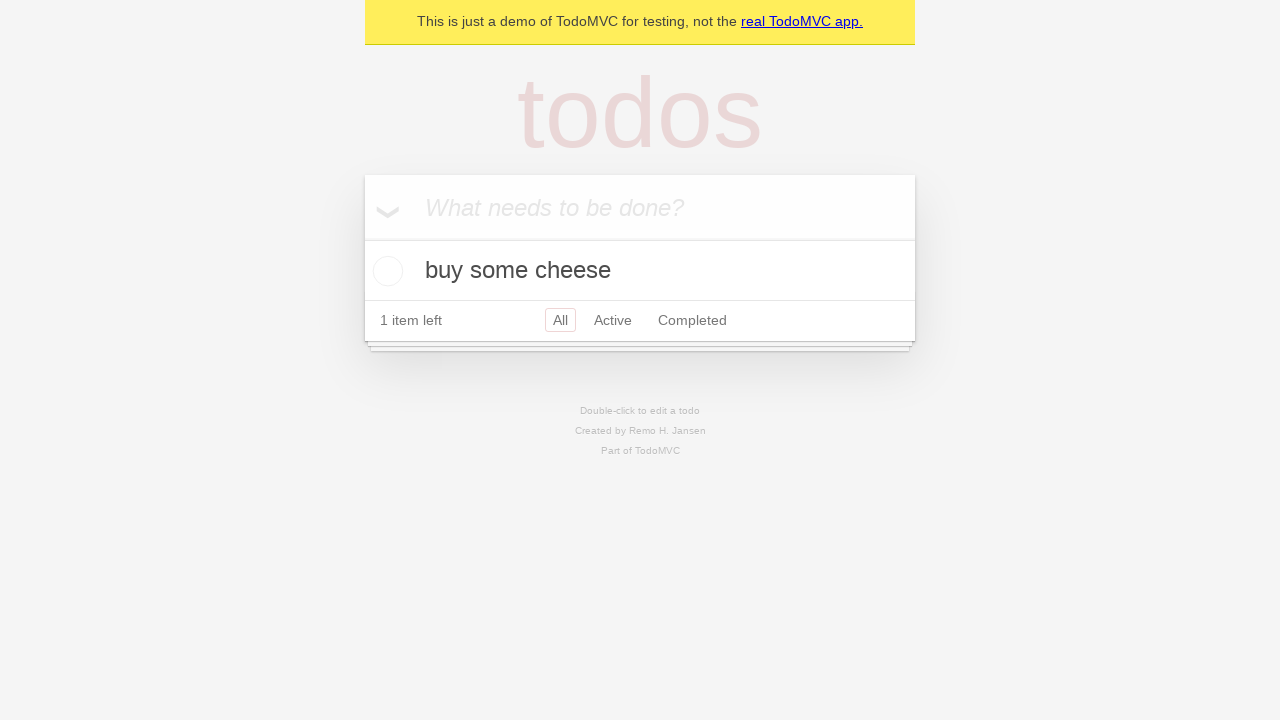

Filled new todo field with 'feed the cat' on internal:attr=[placeholder="What needs to be done?"i]
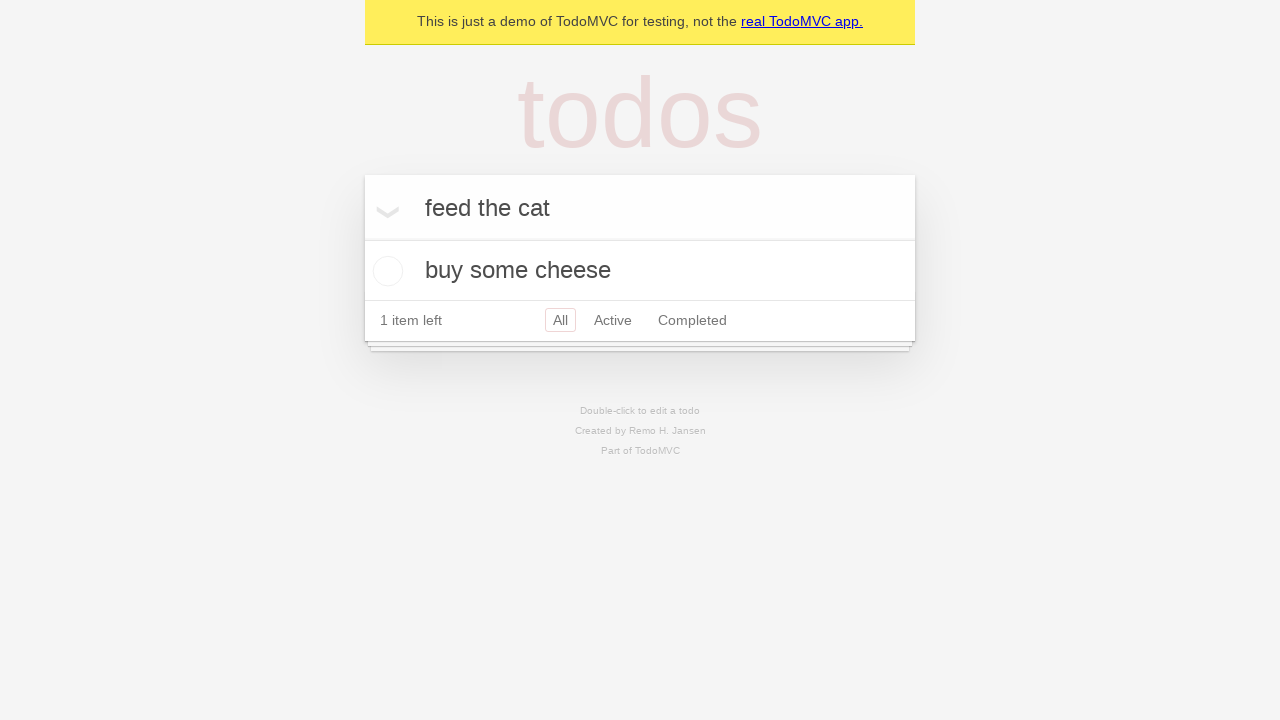

Pressed Enter to create todo 'feed the cat' on internal:attr=[placeholder="What needs to be done?"i]
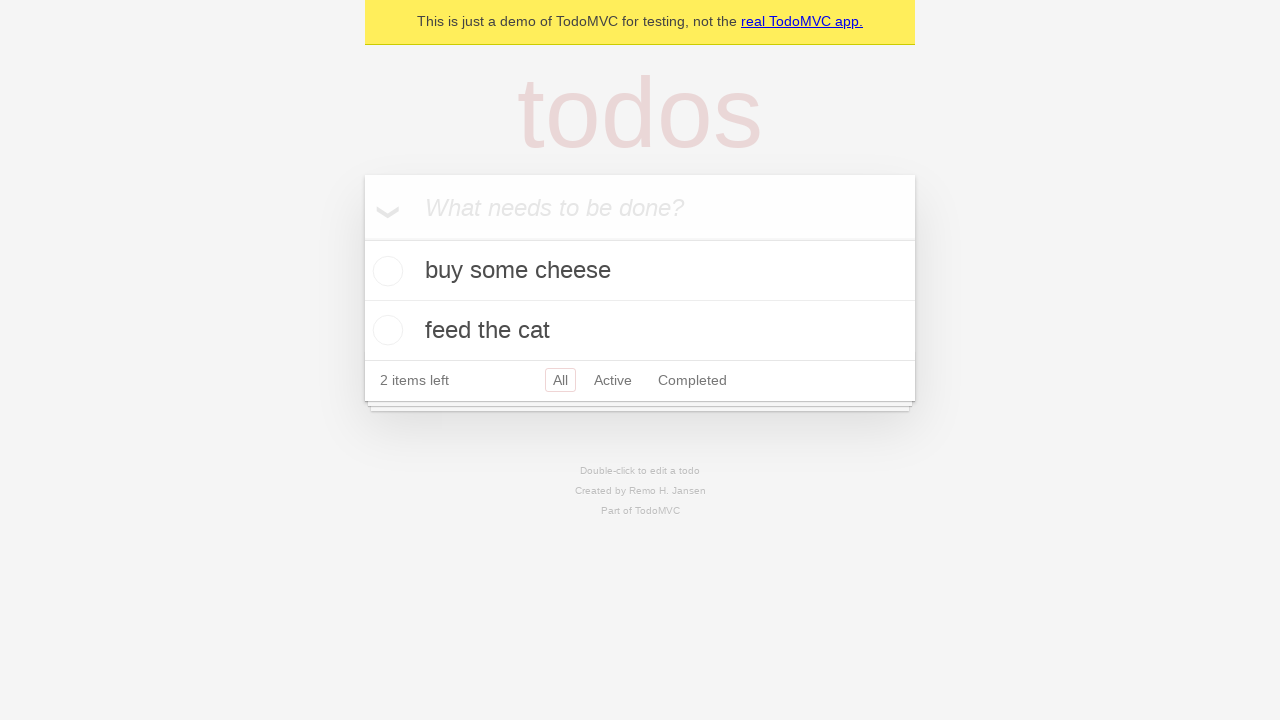

Waited for 2 todo items to be created
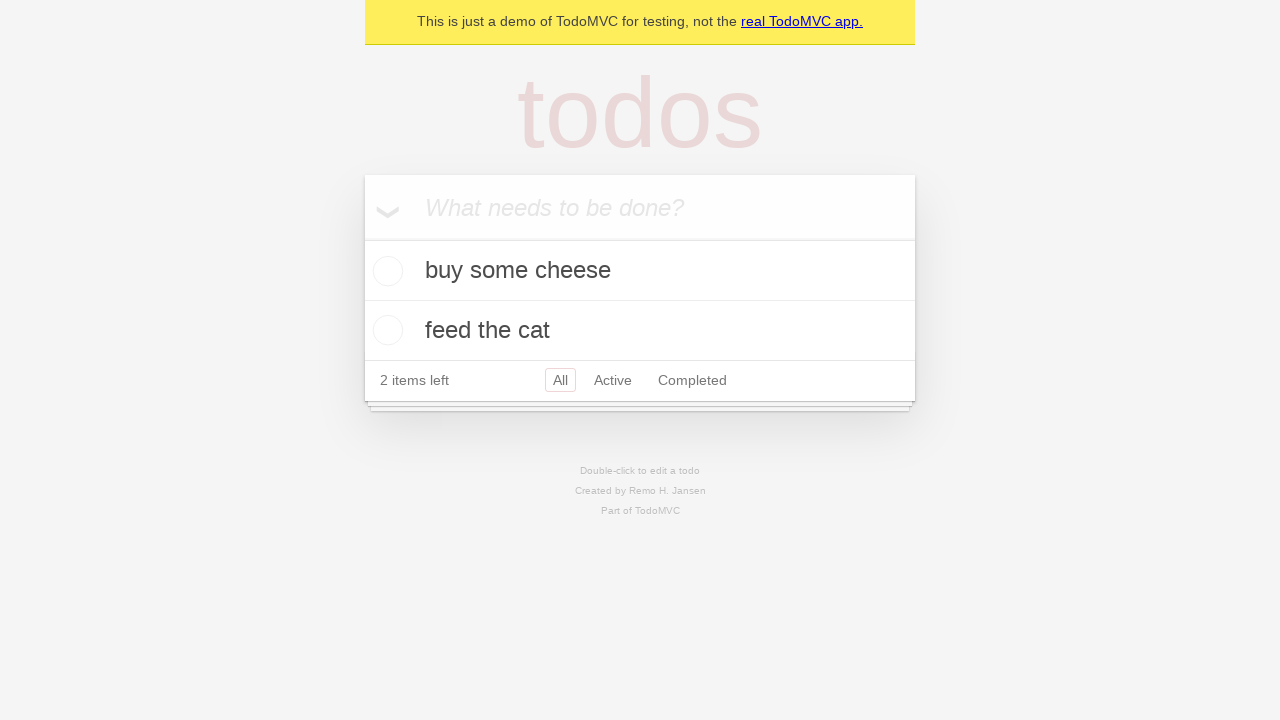

Located first todo item
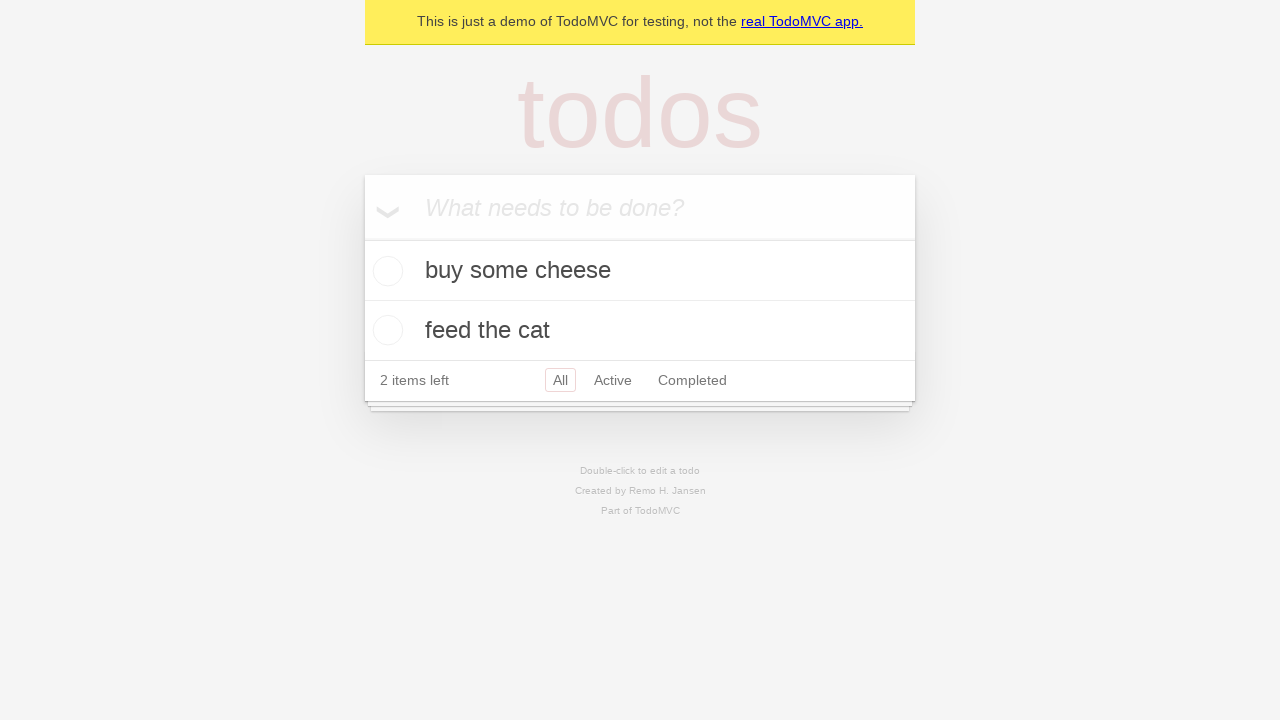

Located checkbox for first todo item
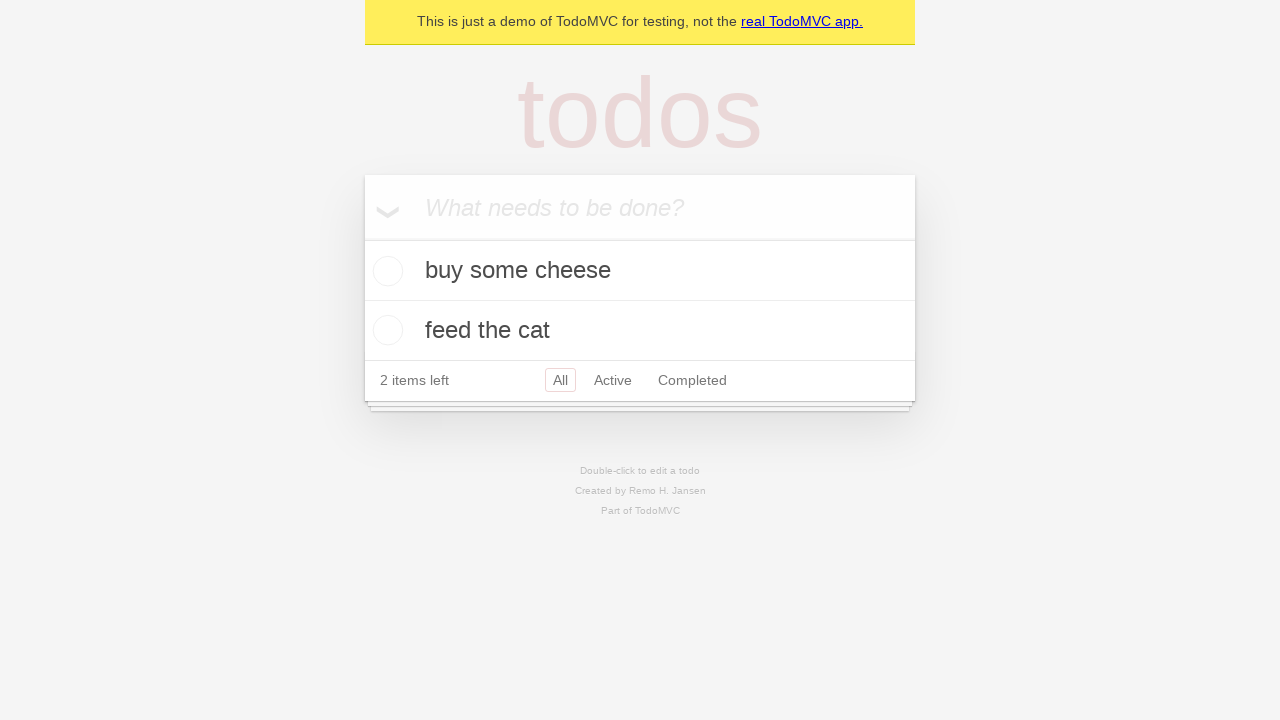

Checked the first todo item as complete at (385, 271) on internal:testid=[data-testid="todo-item"s] >> nth=0 >> internal:role=checkbox
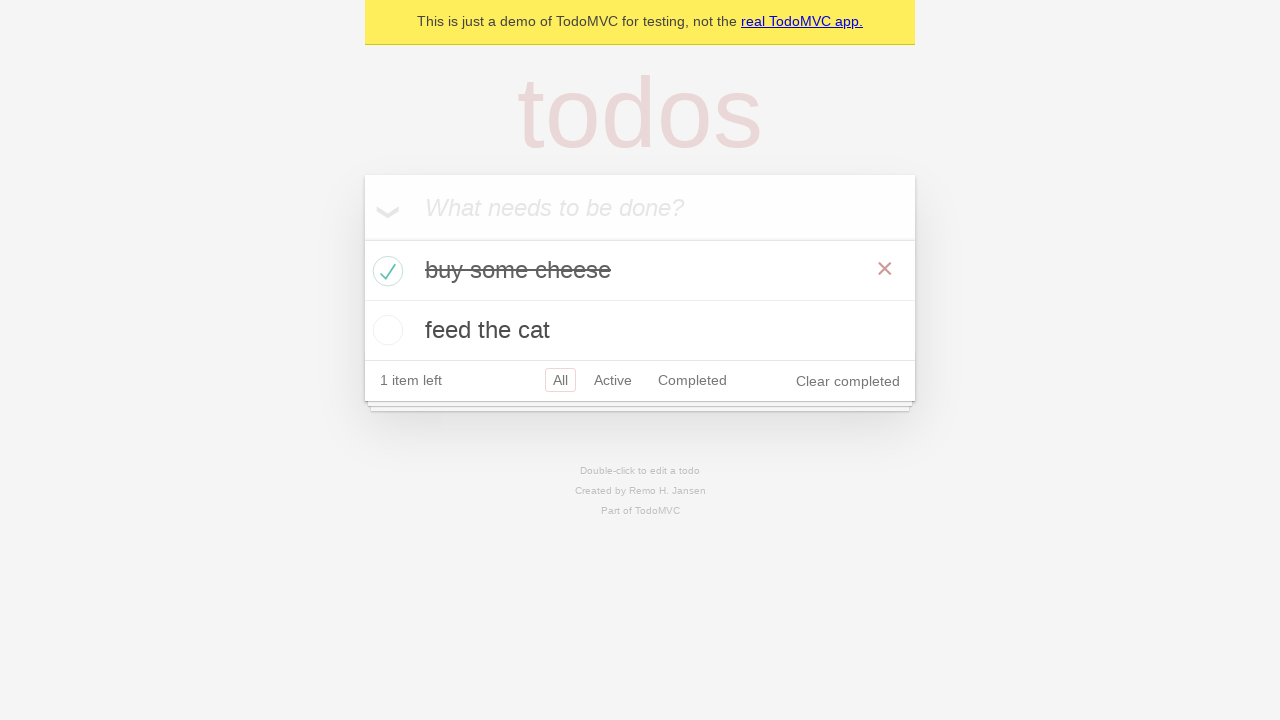

Unchecked the first todo item to mark as incomplete at (385, 271) on internal:testid=[data-testid="todo-item"s] >> nth=0 >> internal:role=checkbox
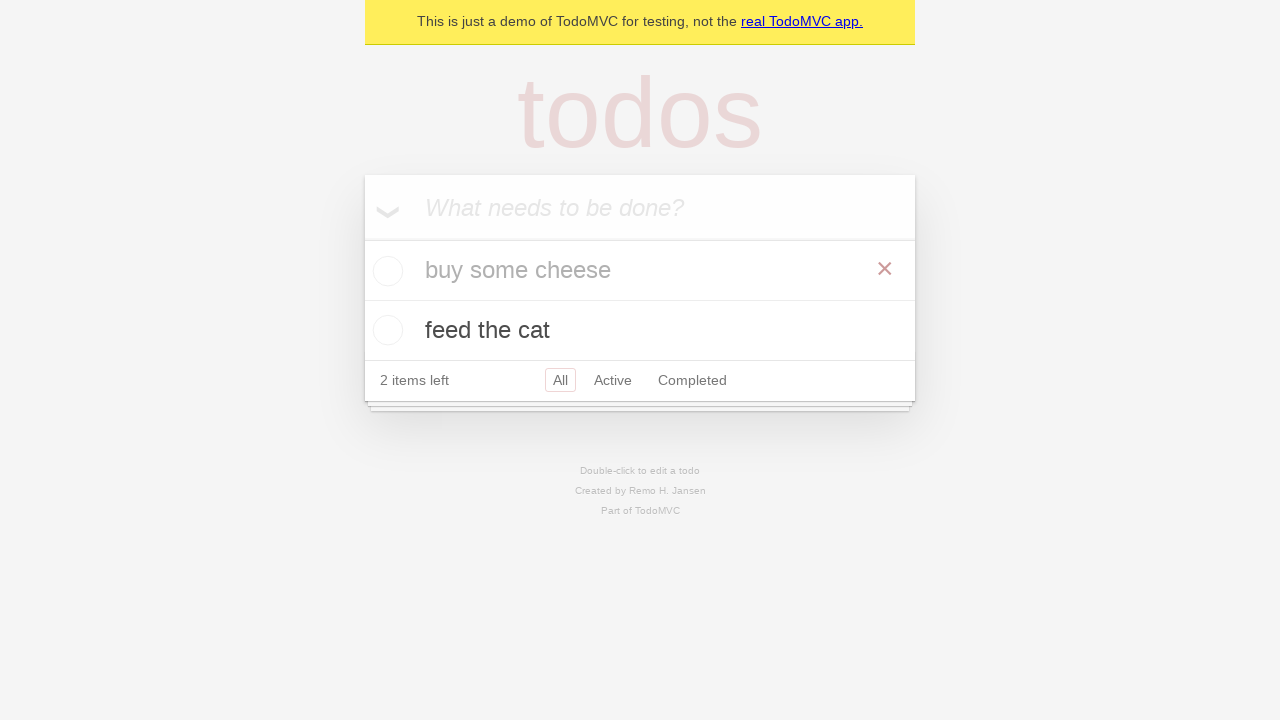

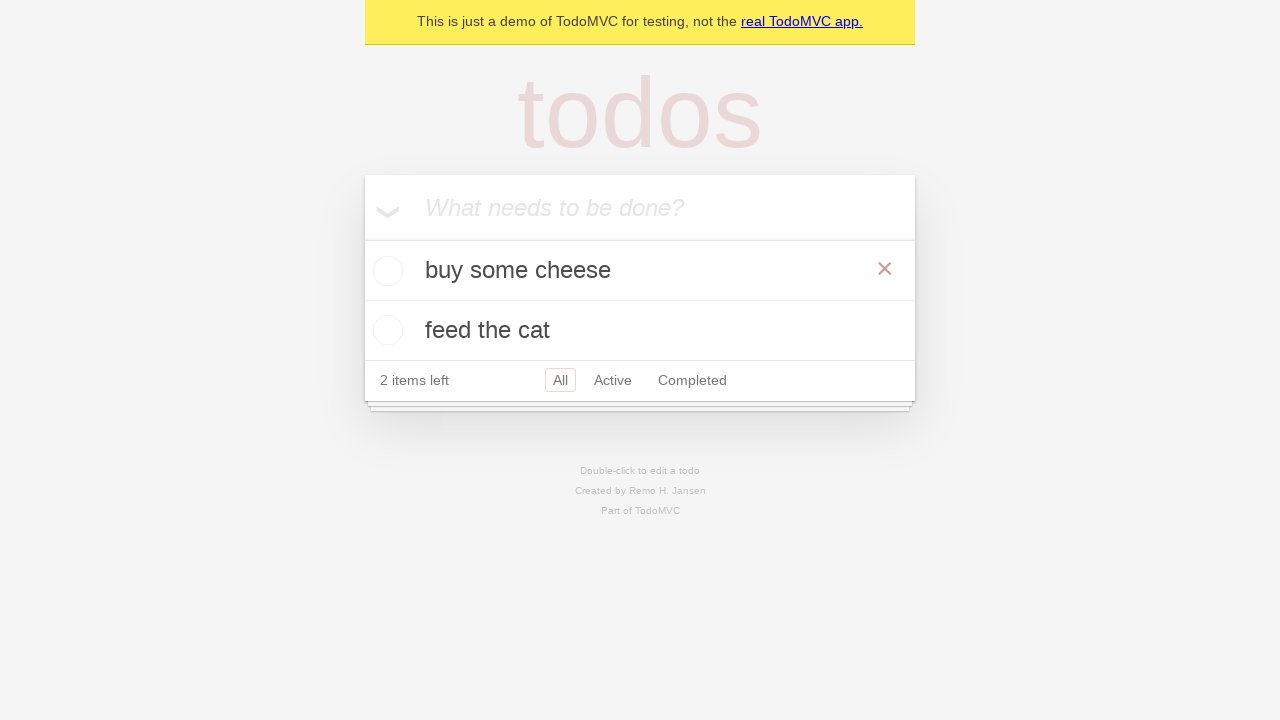